Tests keyboard input functionality by clicking on a name field, typing a name, and clicking a button on the Formy keypress test page

Starting URL: https://formy-project.herokuapp.com/keypress

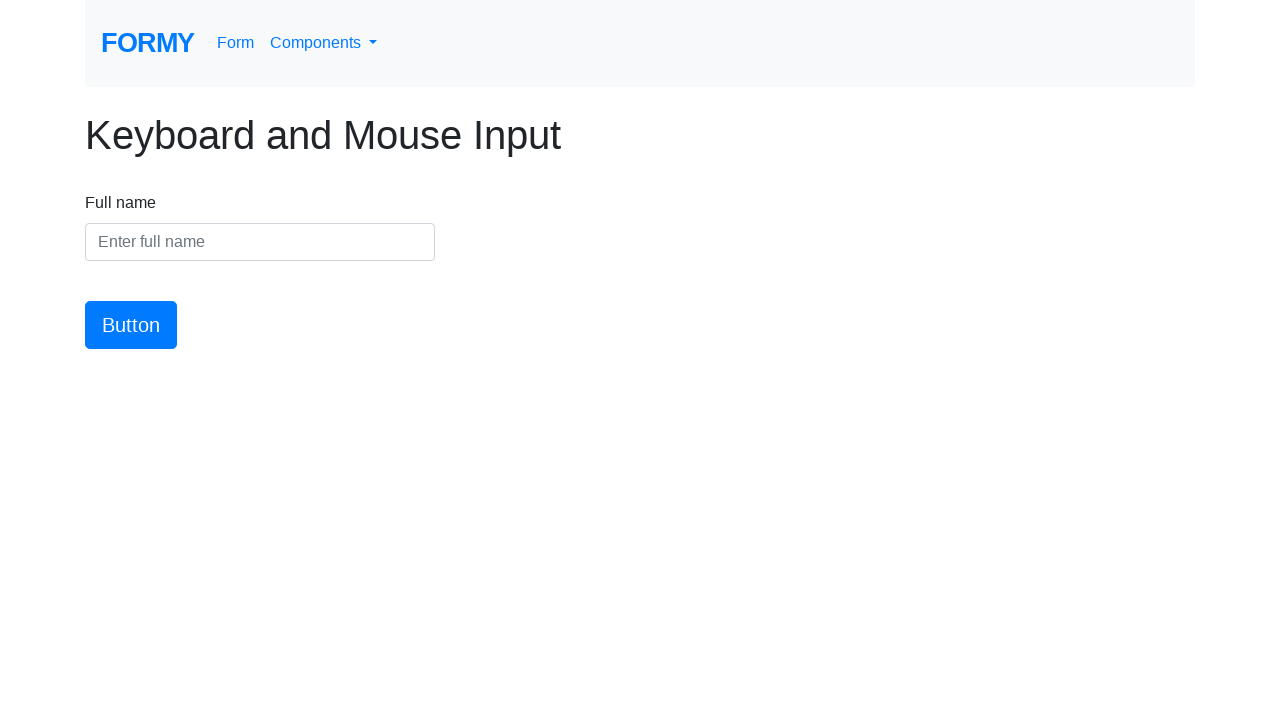

Navigated to Formy keypress test page
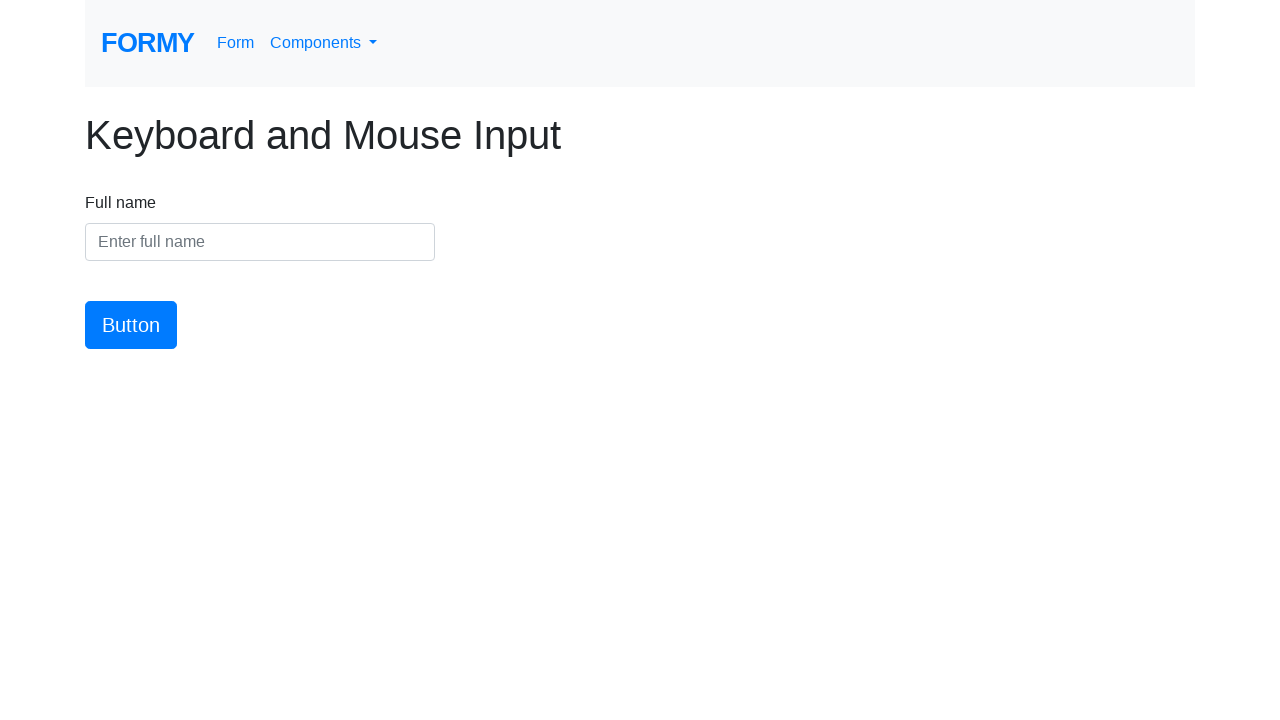

Clicked on the name input field at (260, 242) on #name
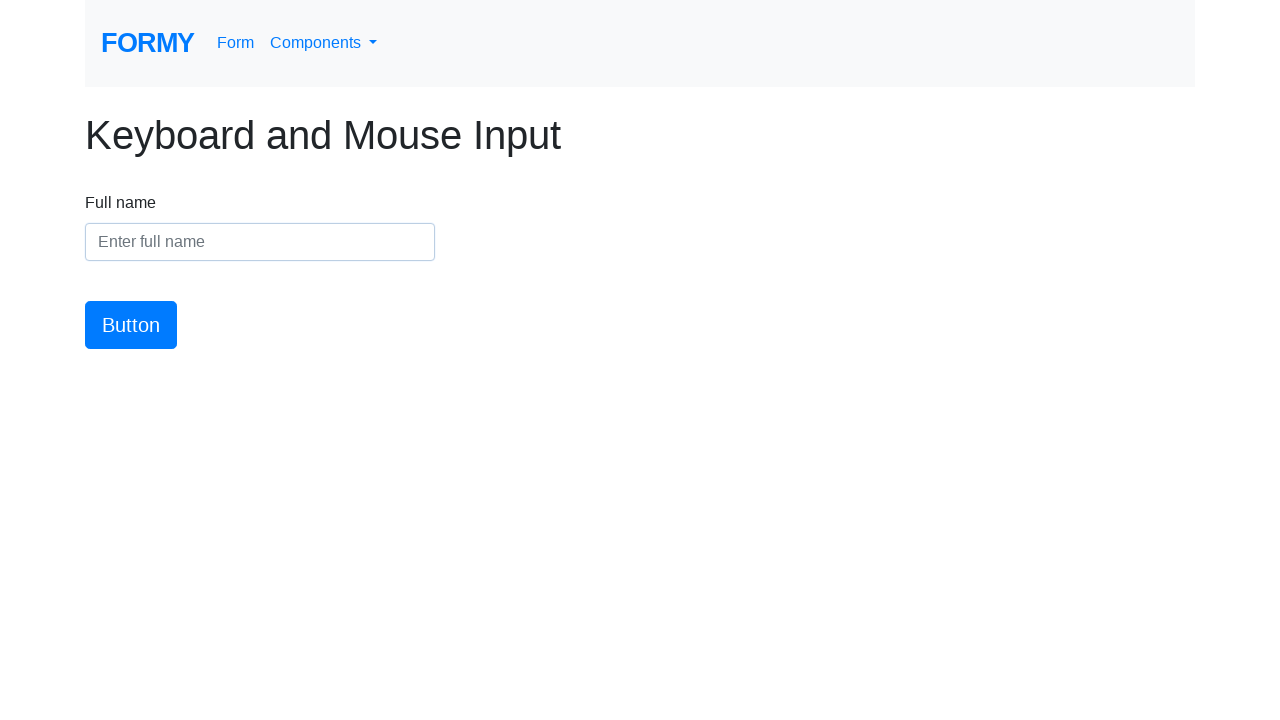

Typed 'Stefan Andersson' into the name field on #name
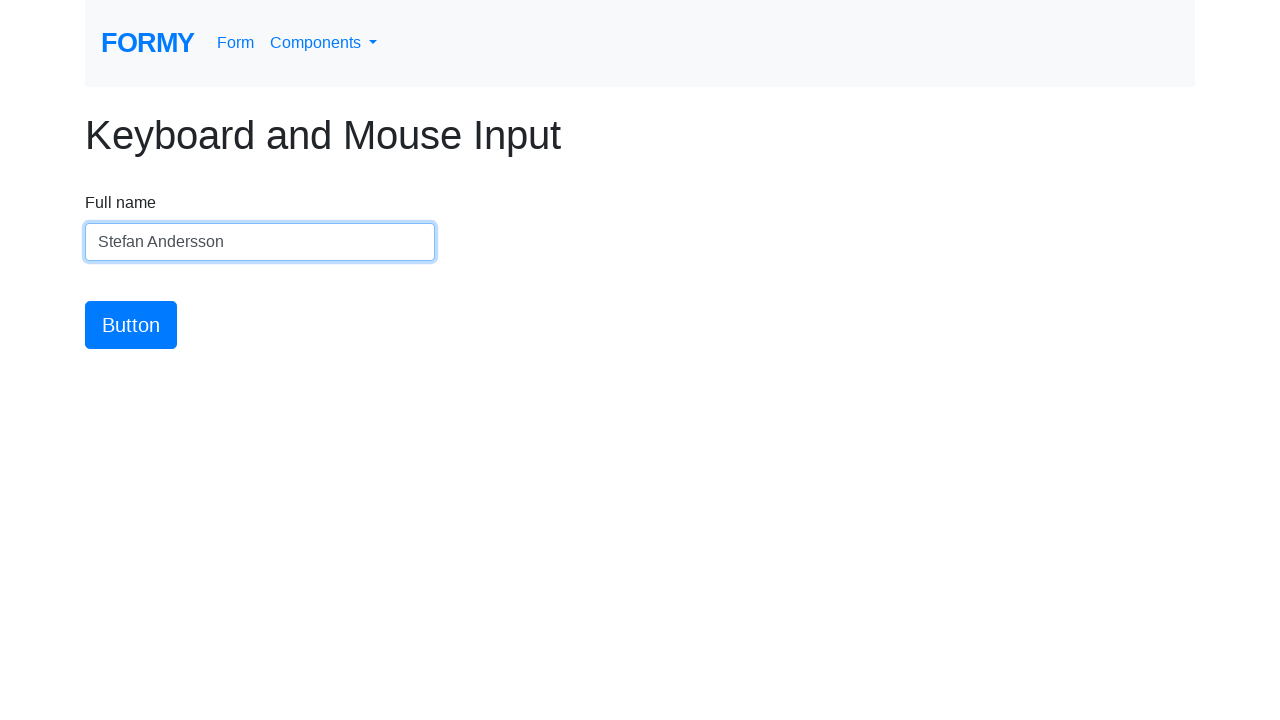

Clicked the submit button at (131, 325) on #button
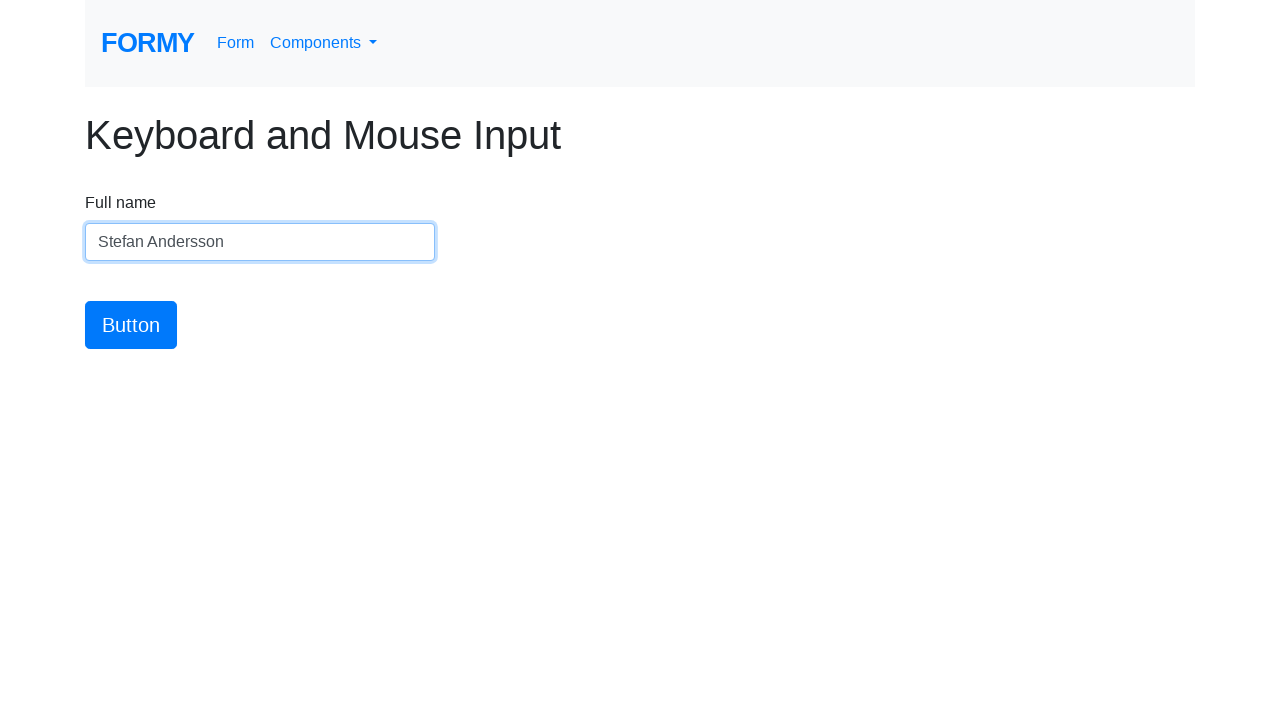

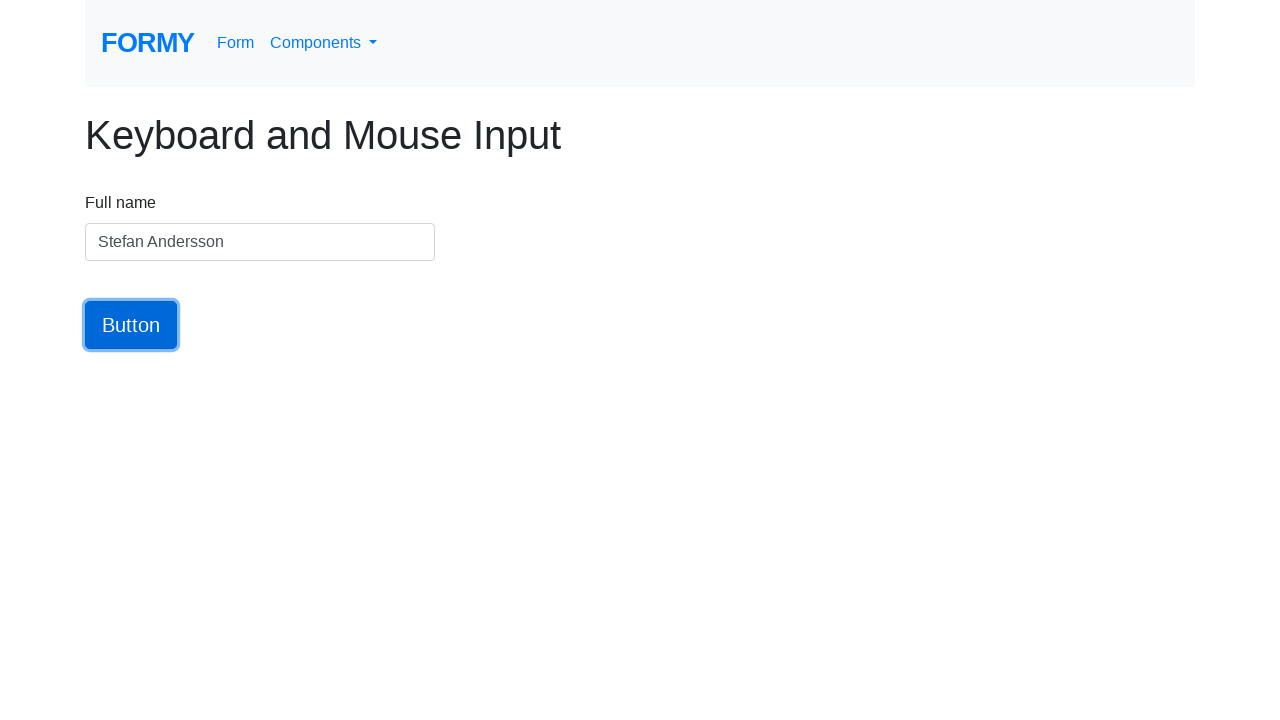